Navigates to Twitch directory page and uses the search functionality to search for a tag by typing in the search bar and selecting from dropdown results

Starting URL: https://www.twitch.tv/directory/

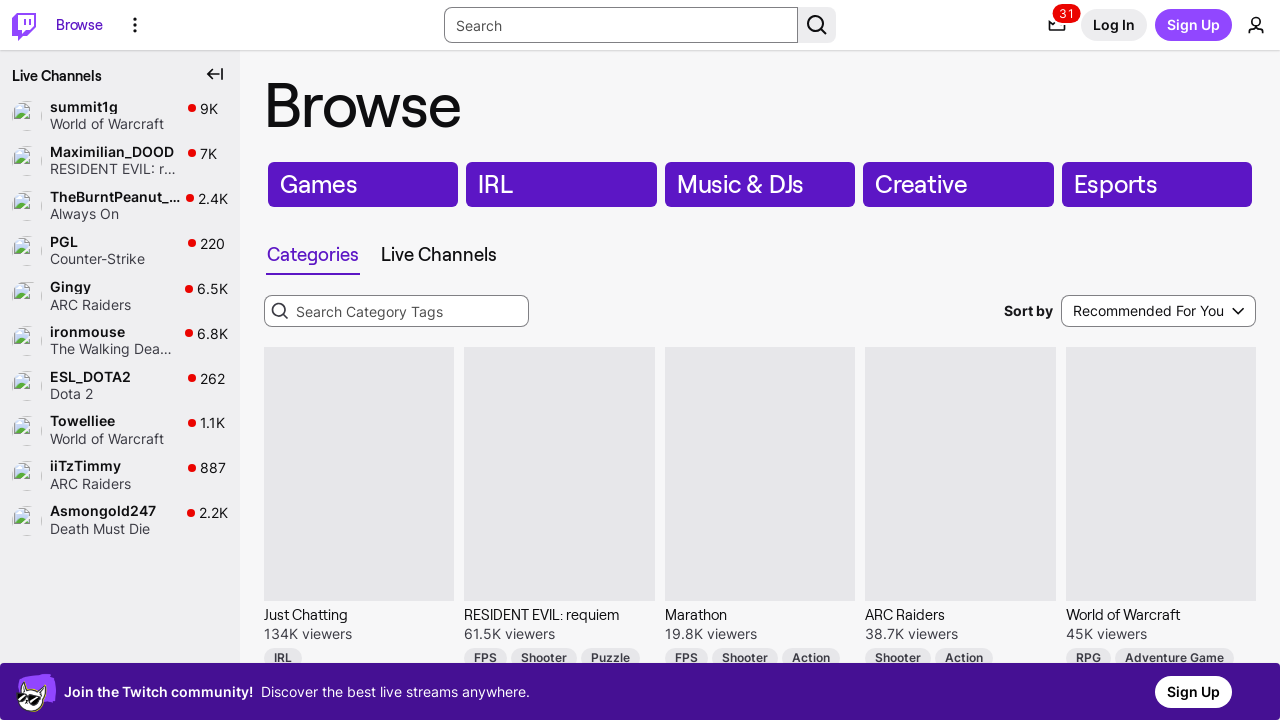

Clicked on the search bar at (396, 311) on input#dropdown-search-input
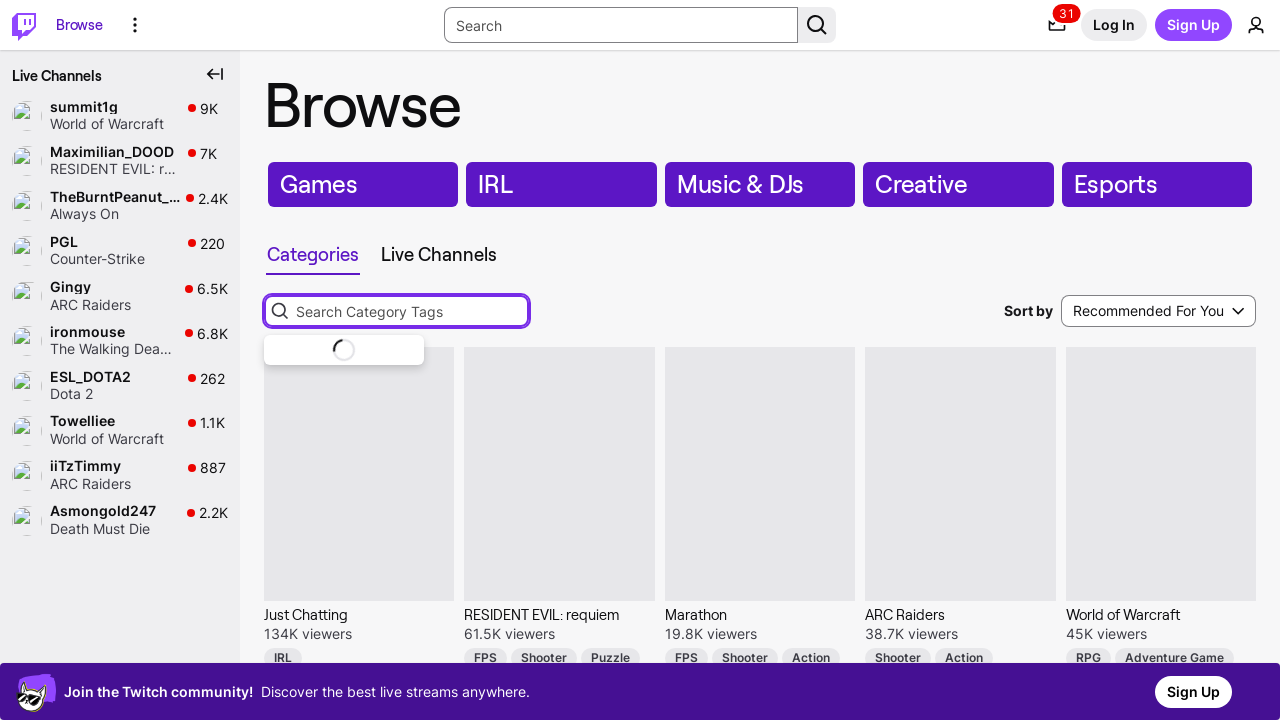

Waited for search bar to be ready
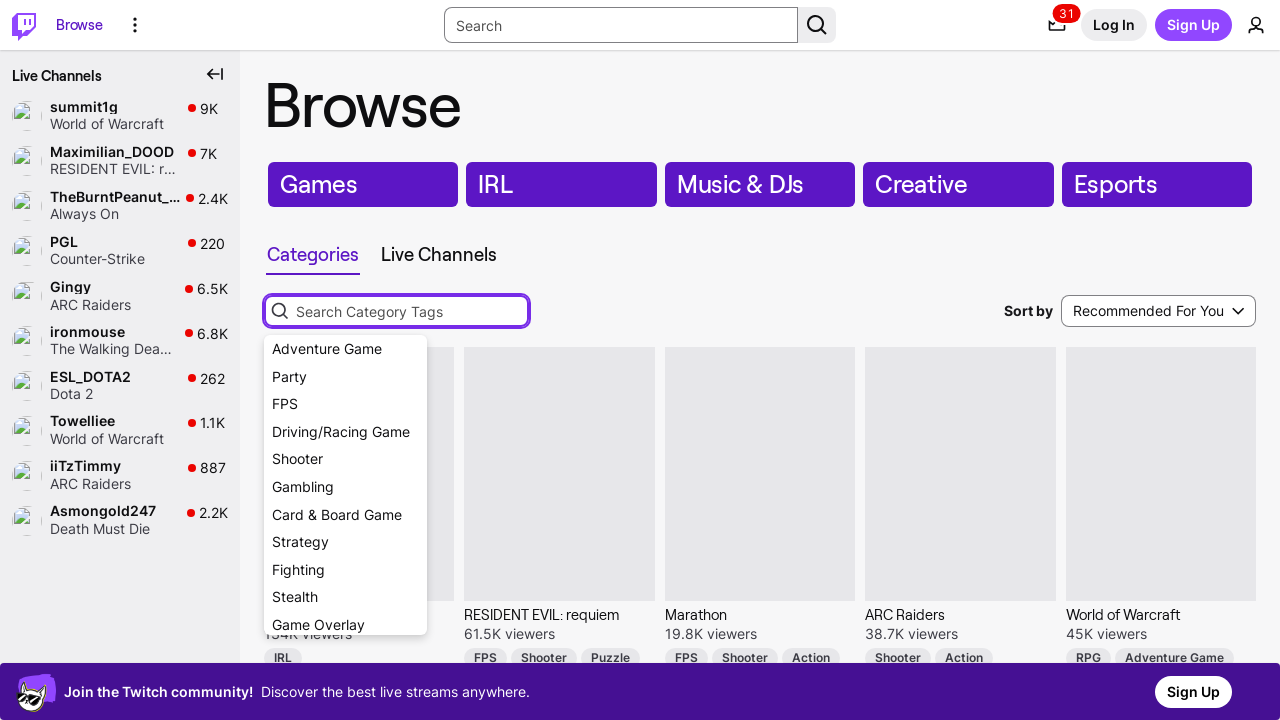

Typed 'Black' in the search bar on input#dropdown-search-input
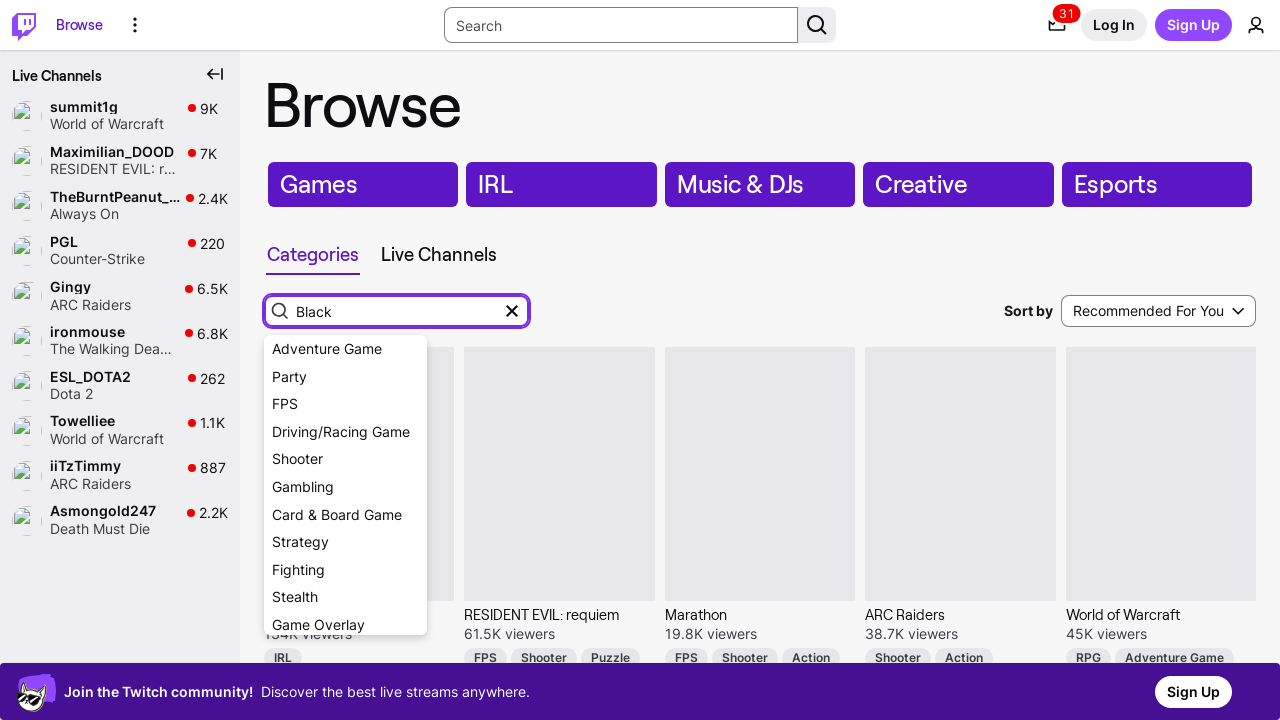

Waited for dropdown results to appear
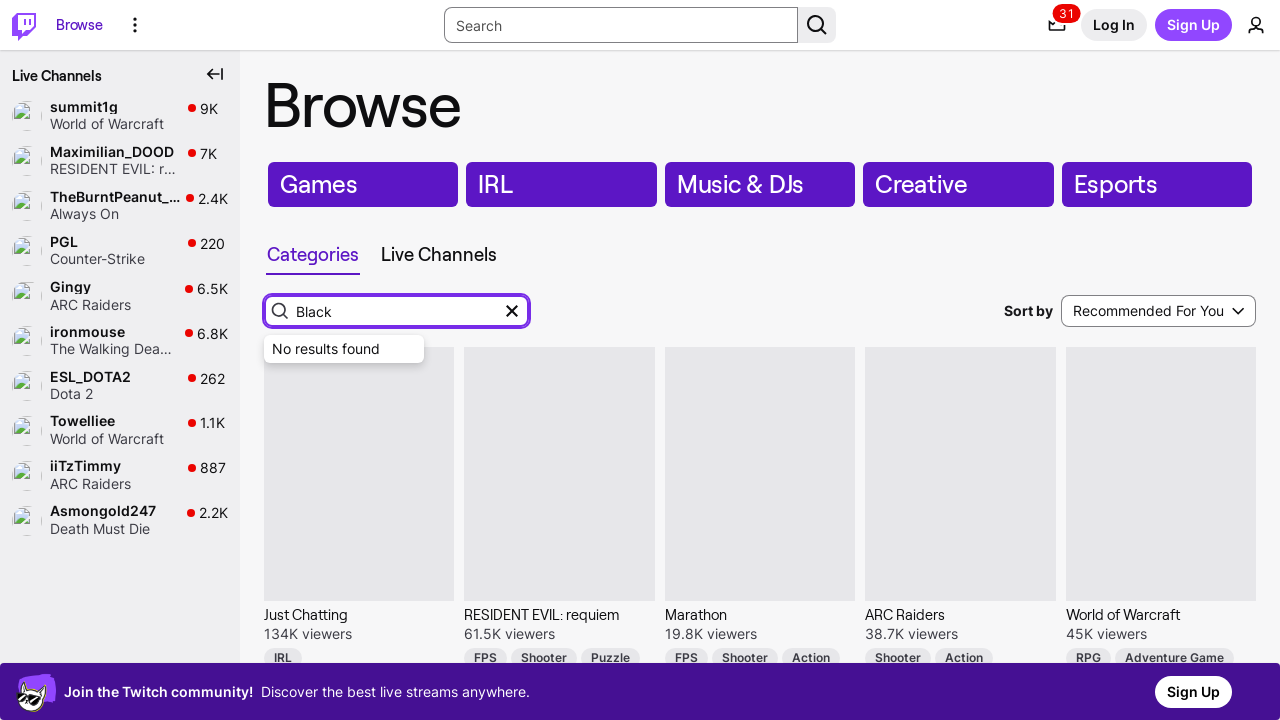

Pressed ArrowDown to navigate to first result on input#dropdown-search-input
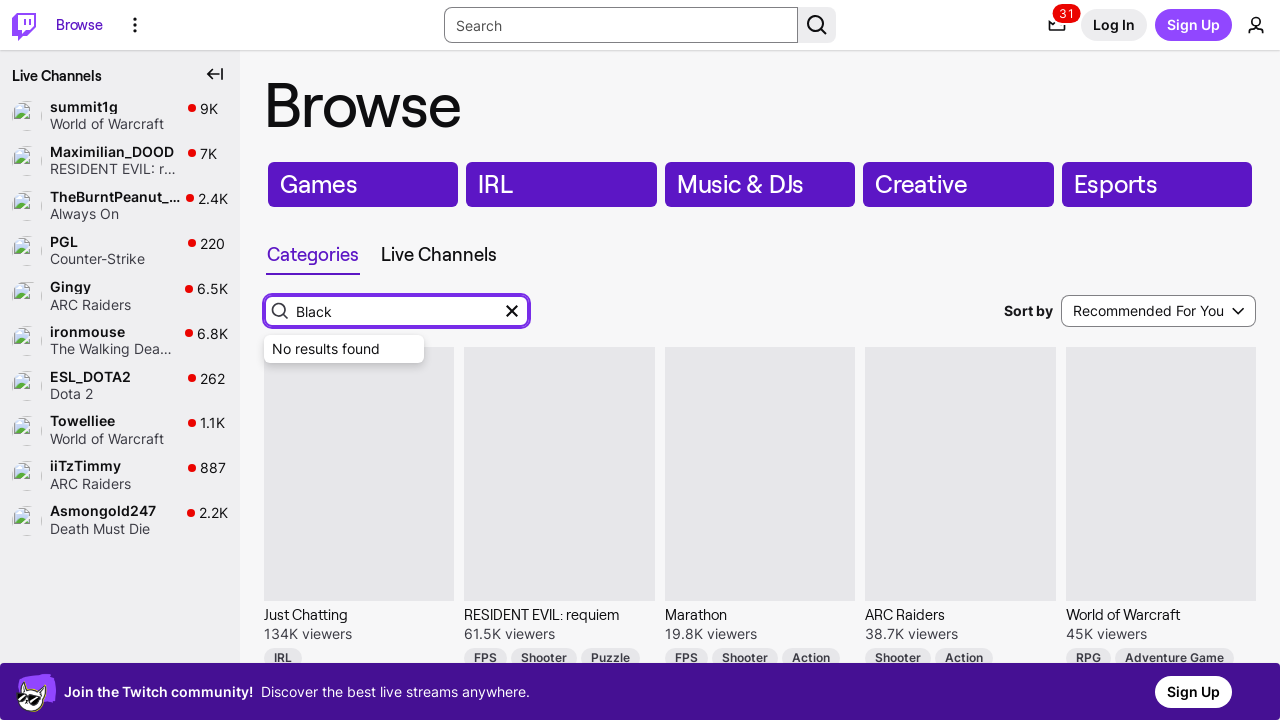

Pressed Enter to select the first search result on input#dropdown-search-input
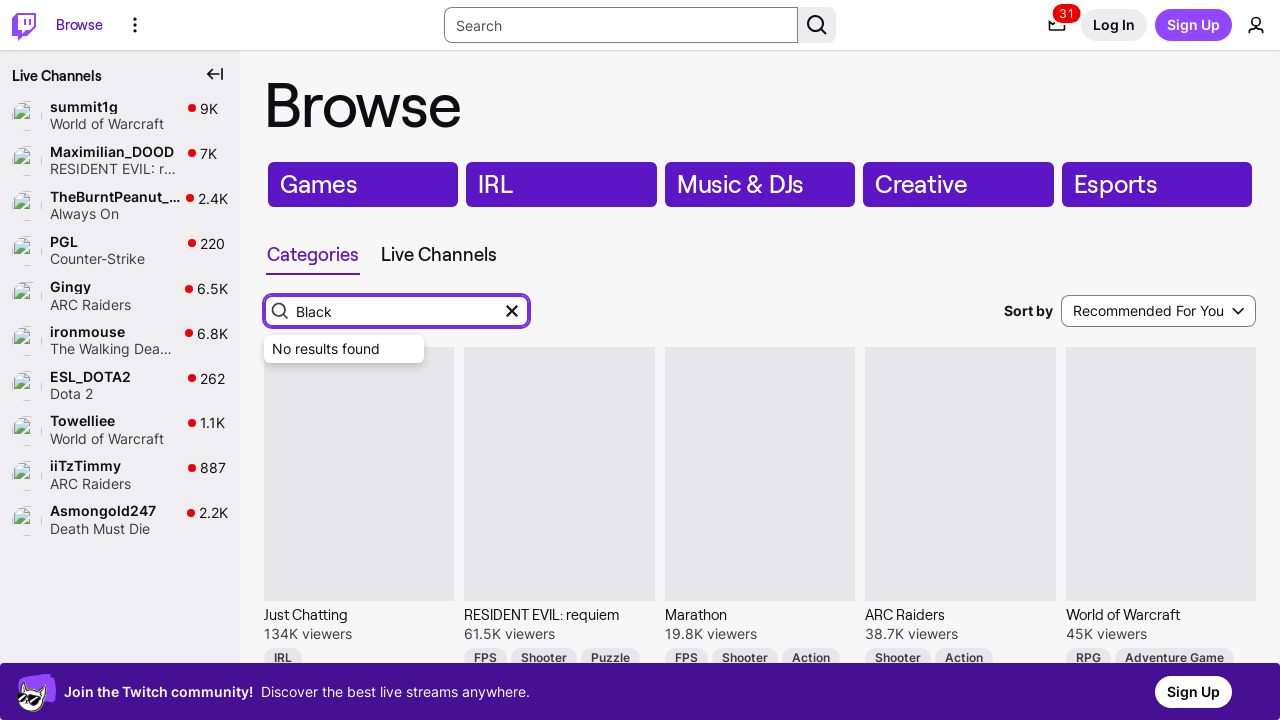

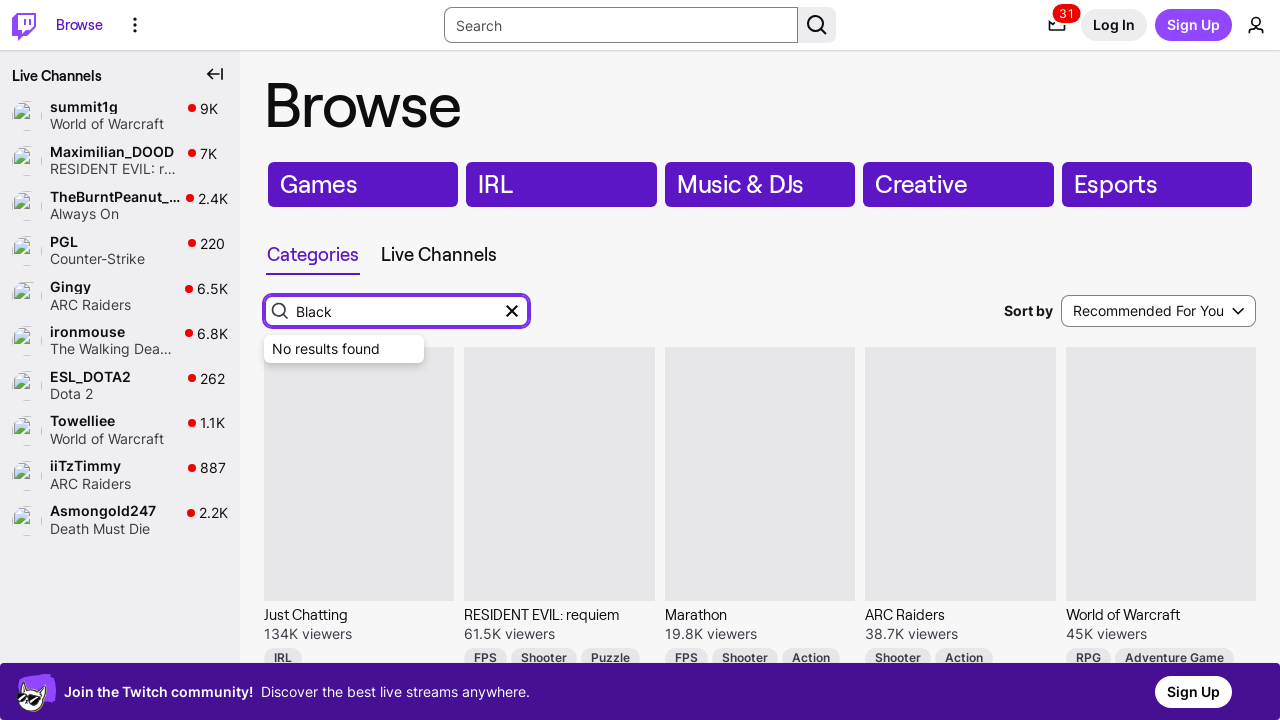